Tests the add/remove elements functionality by clicking the "Add Element" button 5 times and verifying that 5 "Delete" buttons appear on the page.

Starting URL: https://the-internet.herokuapp.com/add_remove_elements/

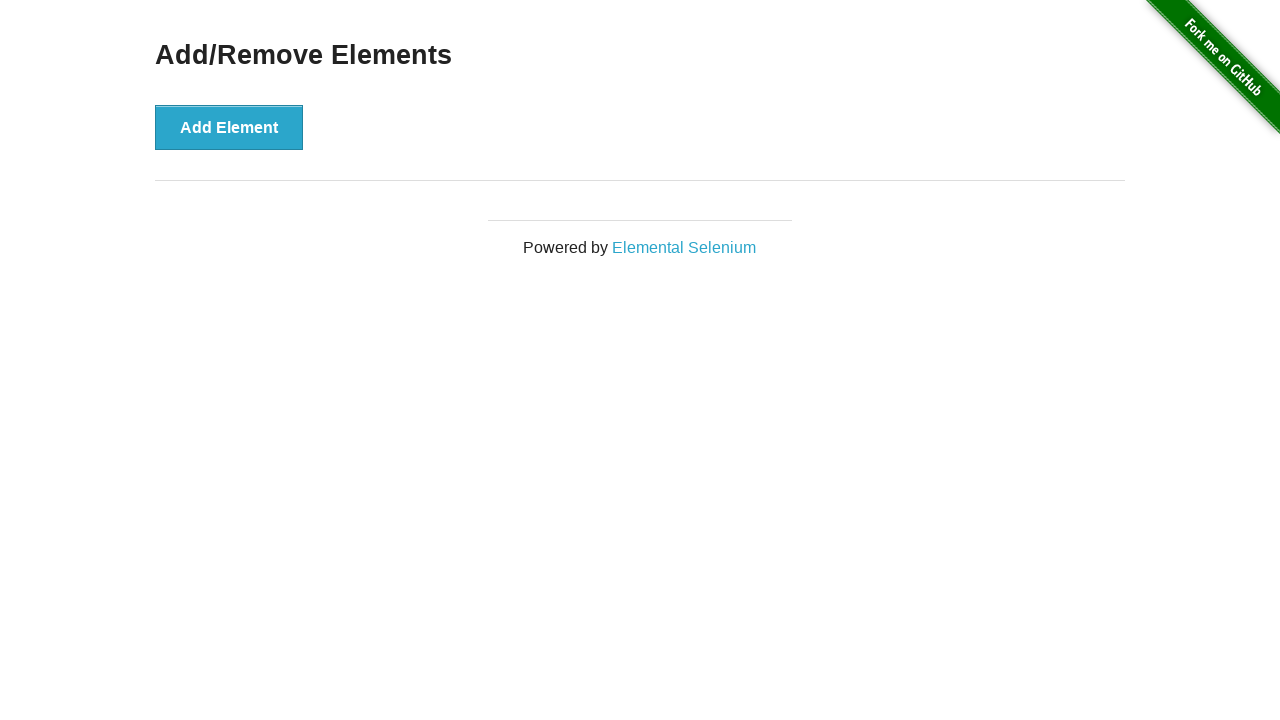

Clicked 'Add Element' button (iteration 1 of 5) at (229, 127) on xpath=//button[contains(text(),'Add Element')]
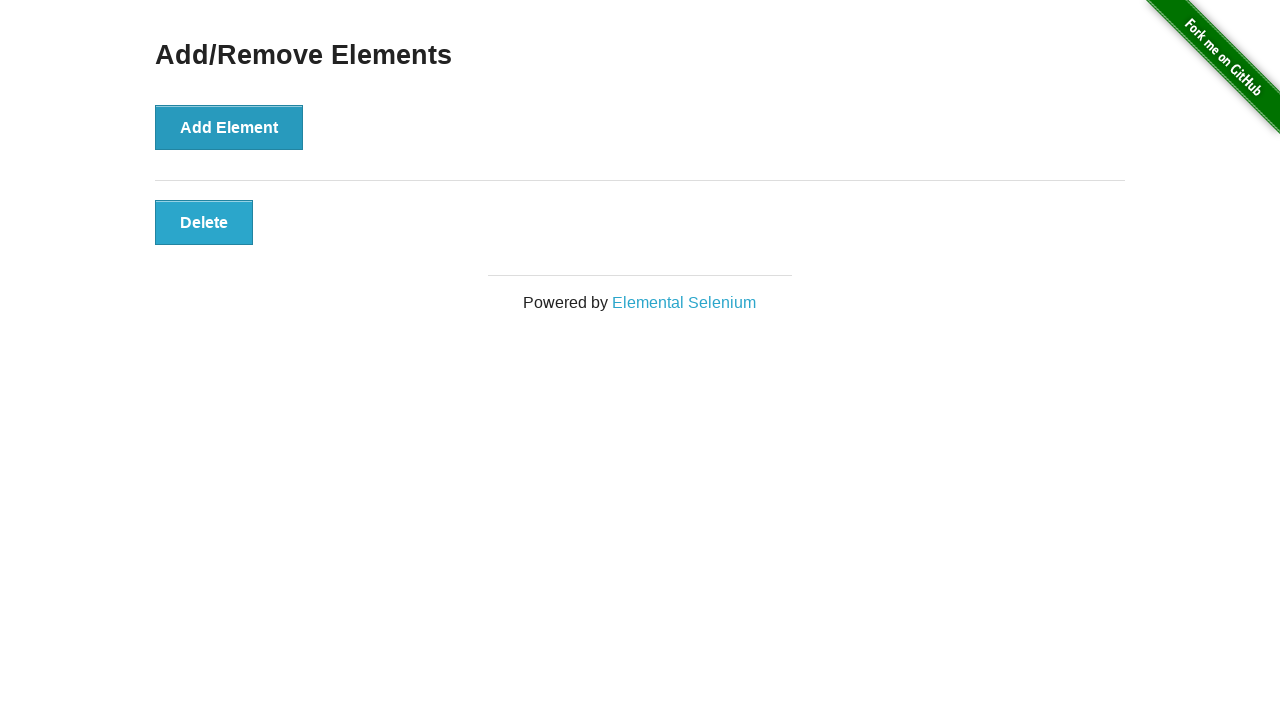

Clicked 'Add Element' button (iteration 2 of 5) at (229, 127) on xpath=//button[contains(text(),'Add Element')]
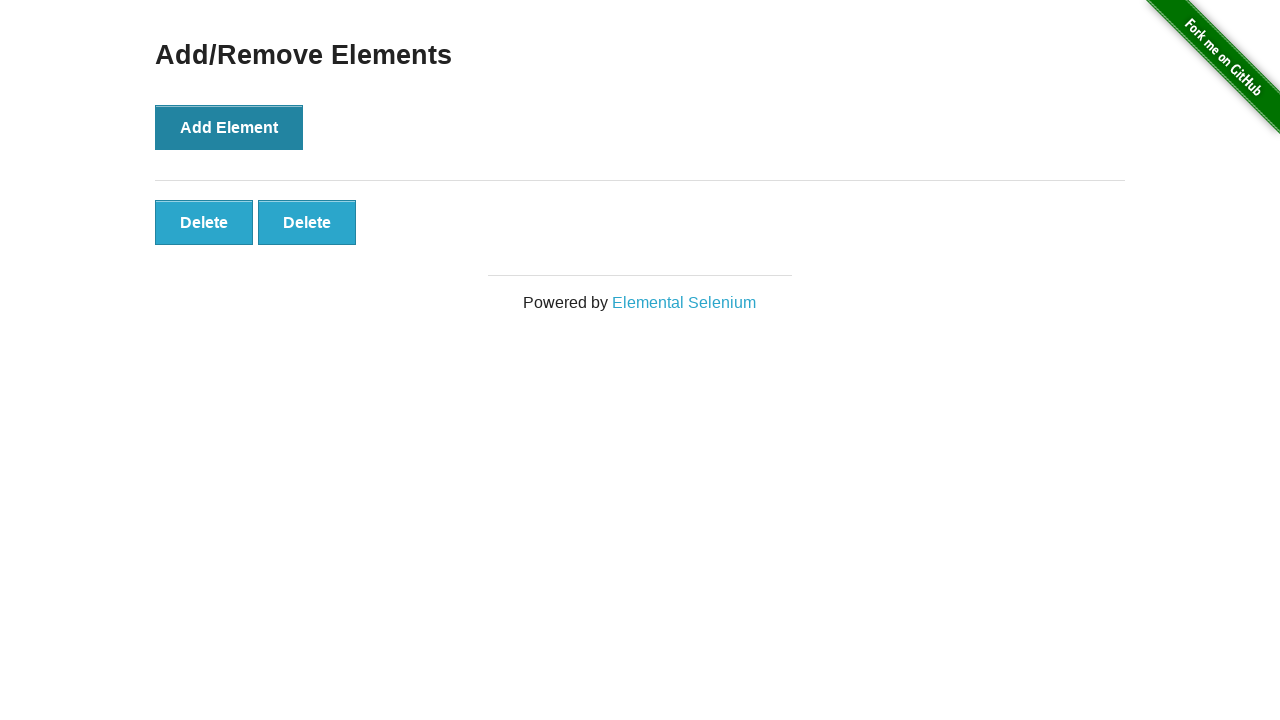

Clicked 'Add Element' button (iteration 3 of 5) at (229, 127) on xpath=//button[contains(text(),'Add Element')]
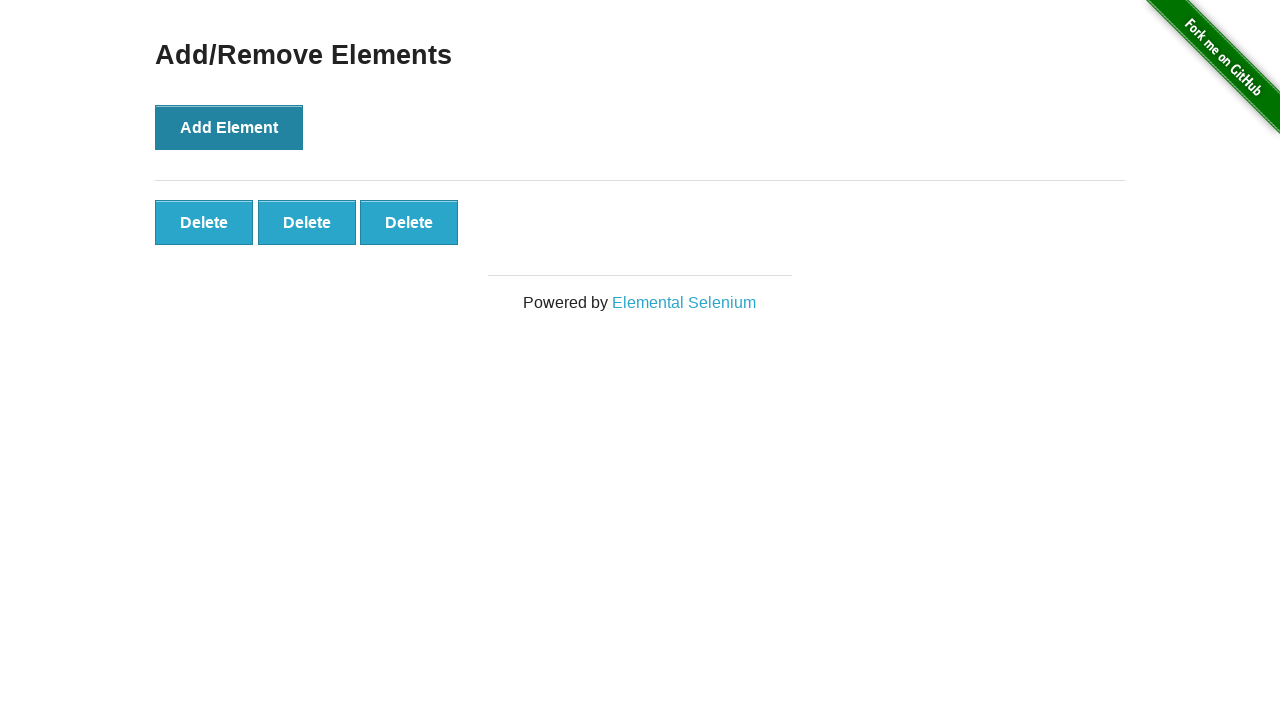

Clicked 'Add Element' button (iteration 4 of 5) at (229, 127) on xpath=//button[contains(text(),'Add Element')]
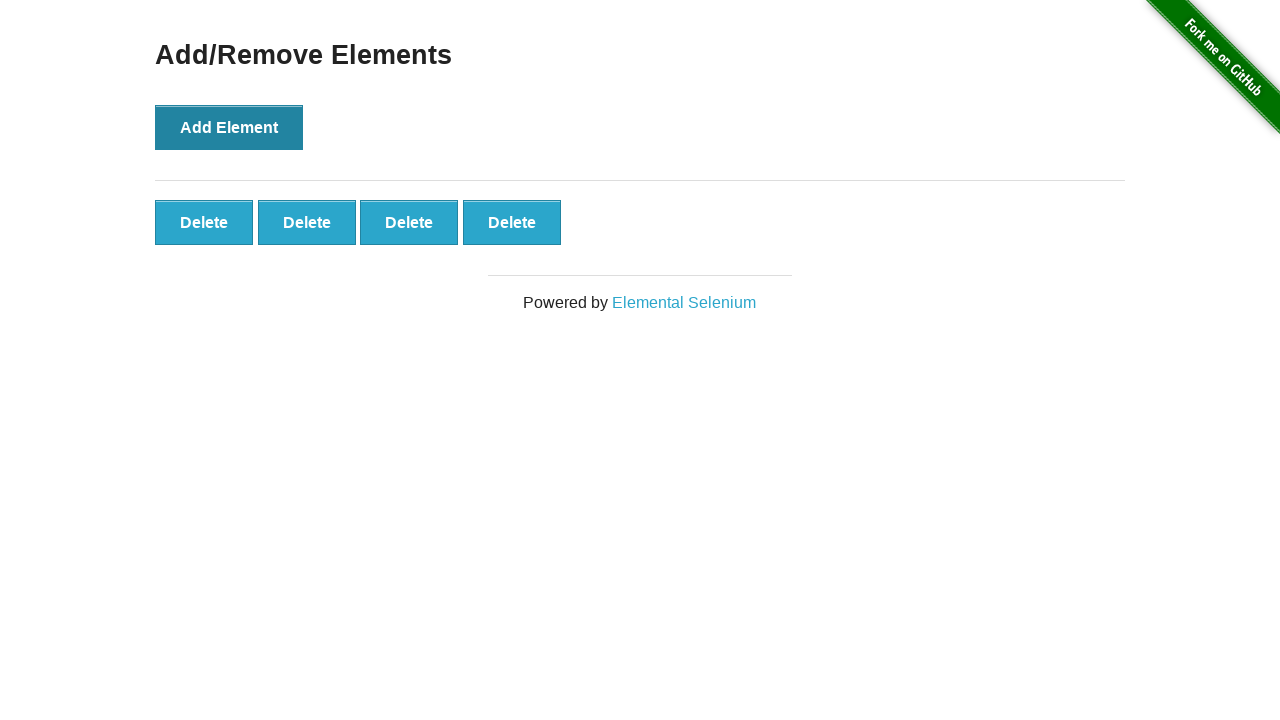

Clicked 'Add Element' button (iteration 5 of 5) at (229, 127) on xpath=//button[contains(text(),'Add Element')]
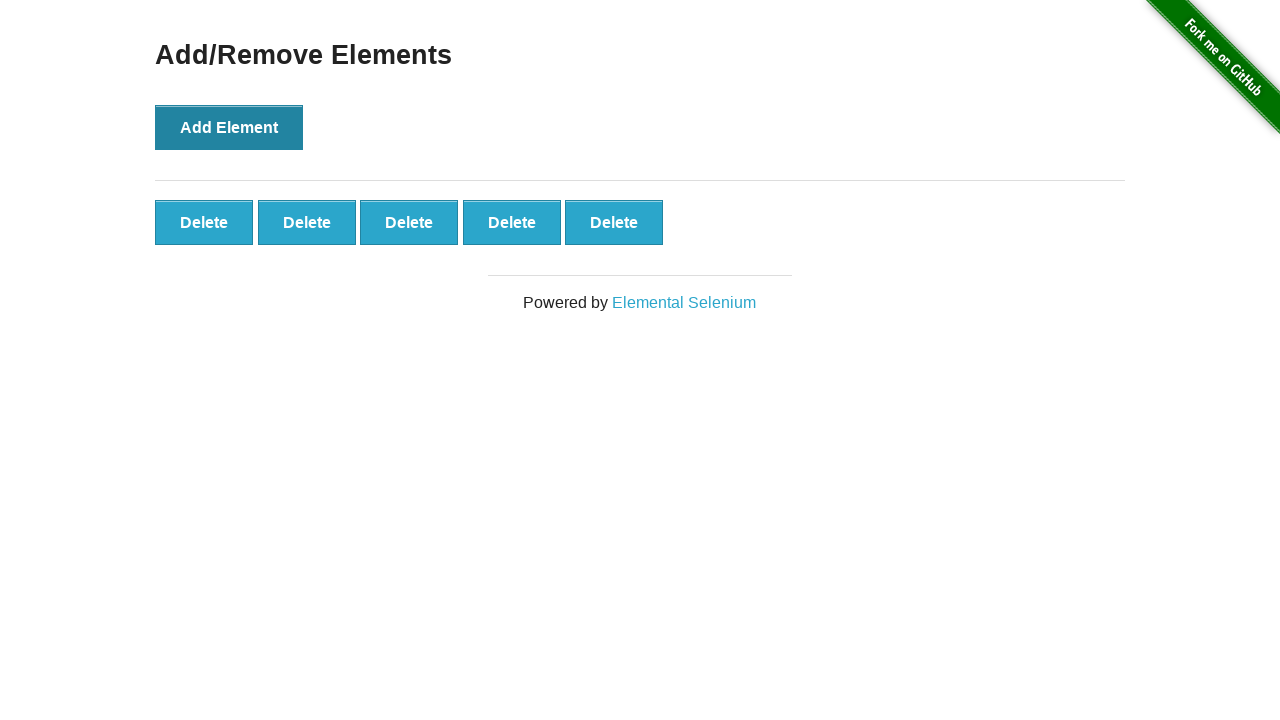

Waited for Delete buttons to appear
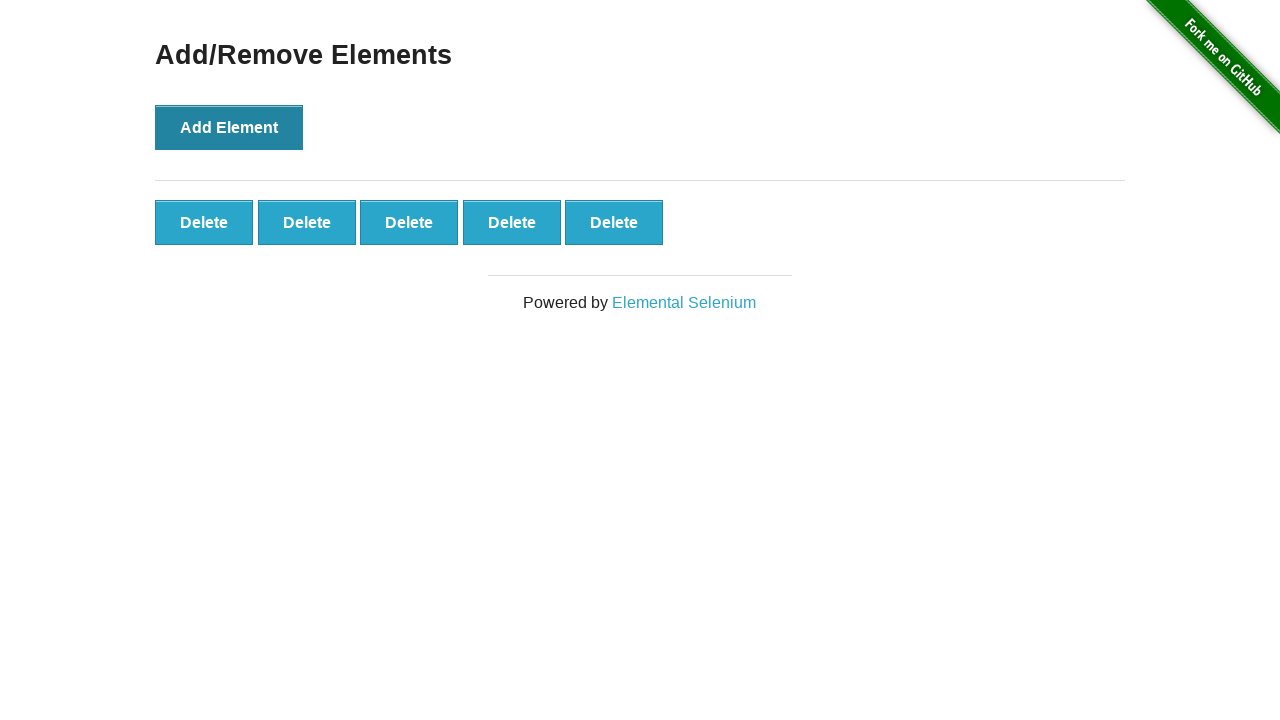

Verified that exactly 5 Delete buttons are present on the page
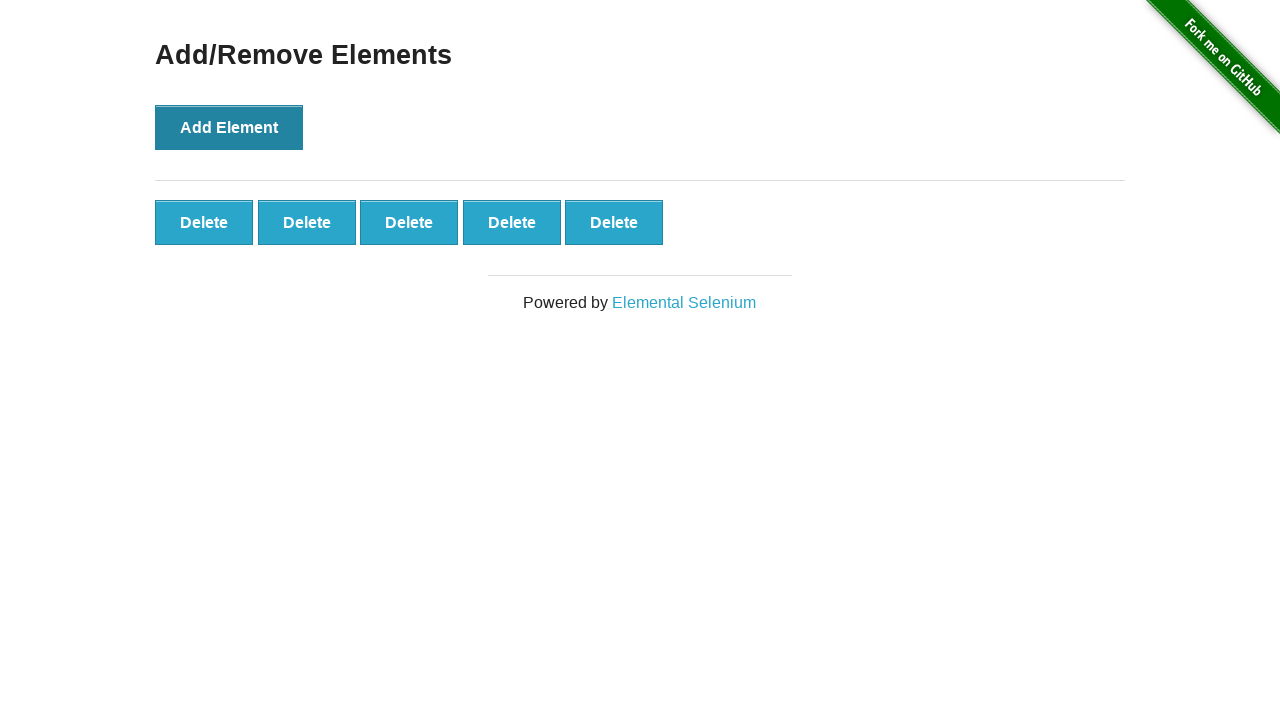

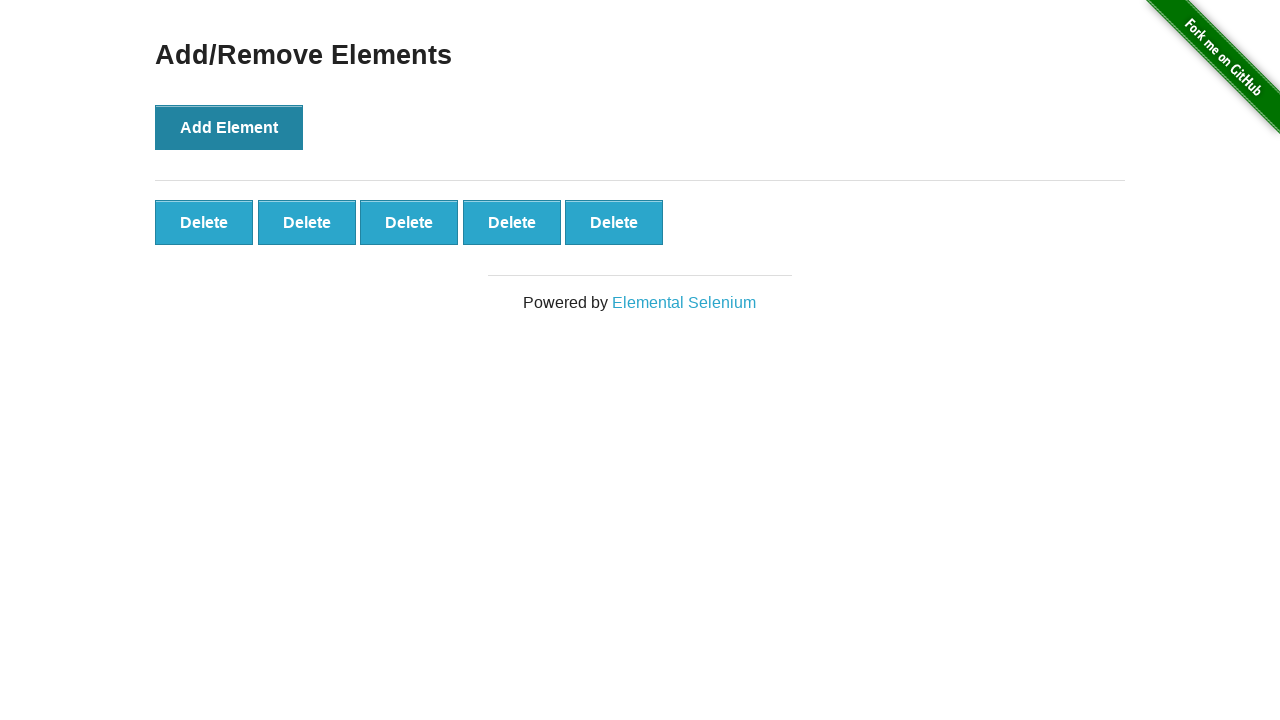